Fills out a form with first name, last name, and email, then submits it by pressing Enter on the submit button

Starting URL: https://secure-retreat-92358.herokuapp.com/

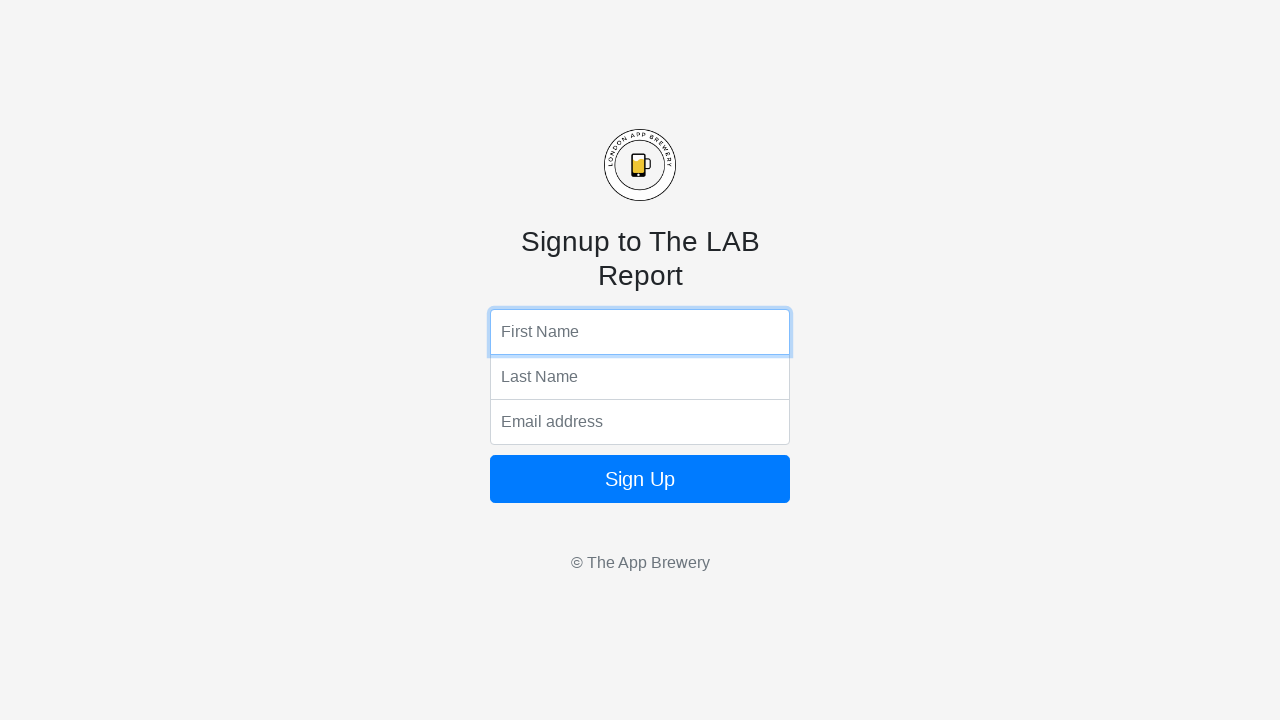

Filled first name field with 'Landry' on input[name='fName']
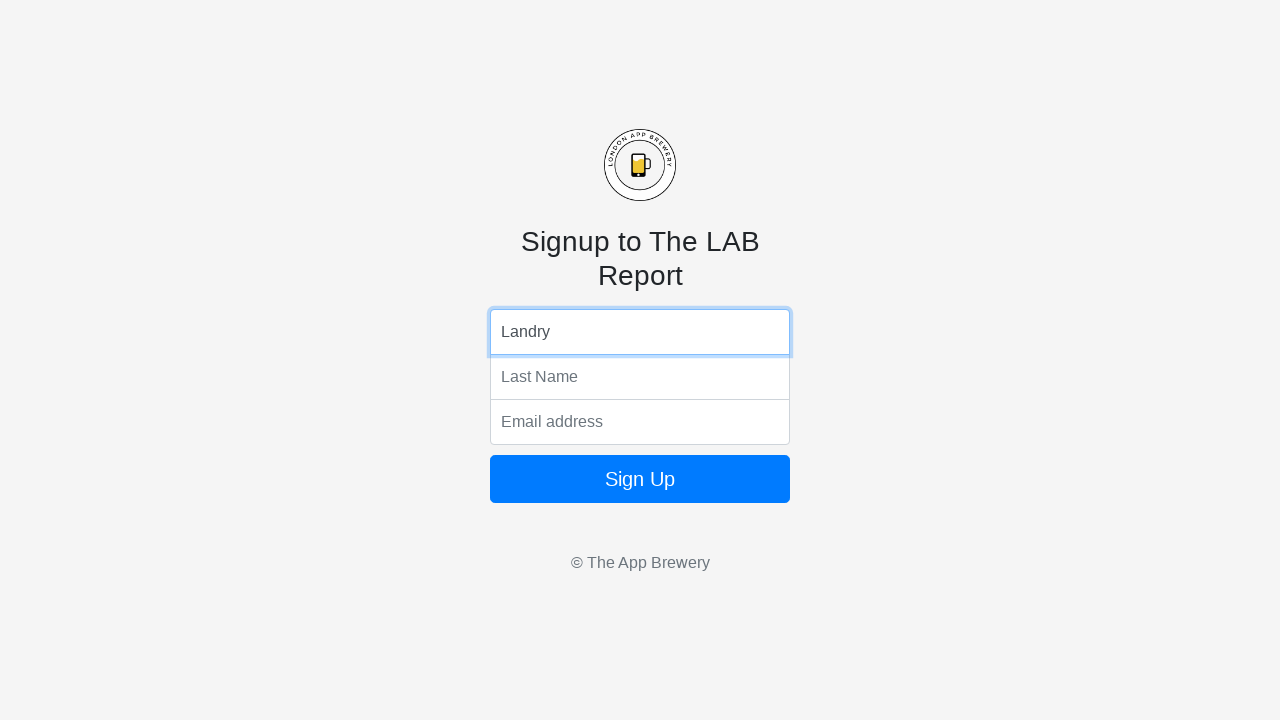

Filled last name field with 'Houston' on input[name='lName']
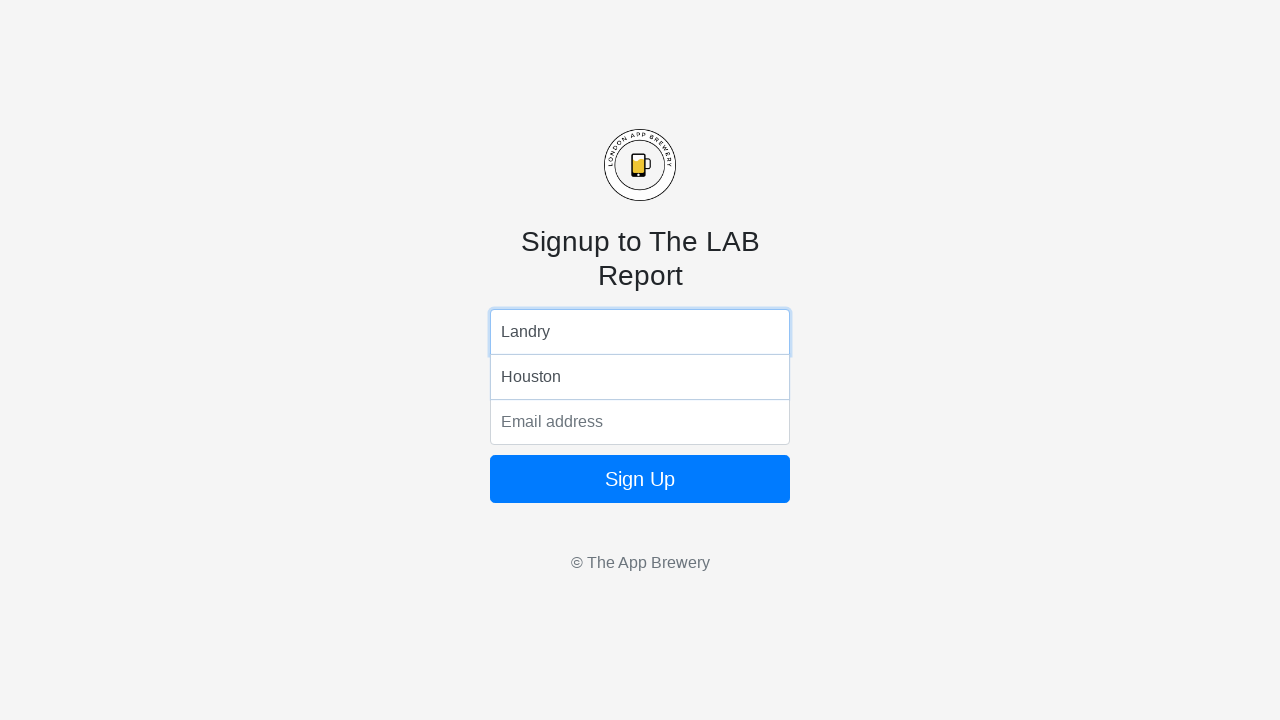

Filled email field with 'landryh@landryhouston.com' on input[name='email']
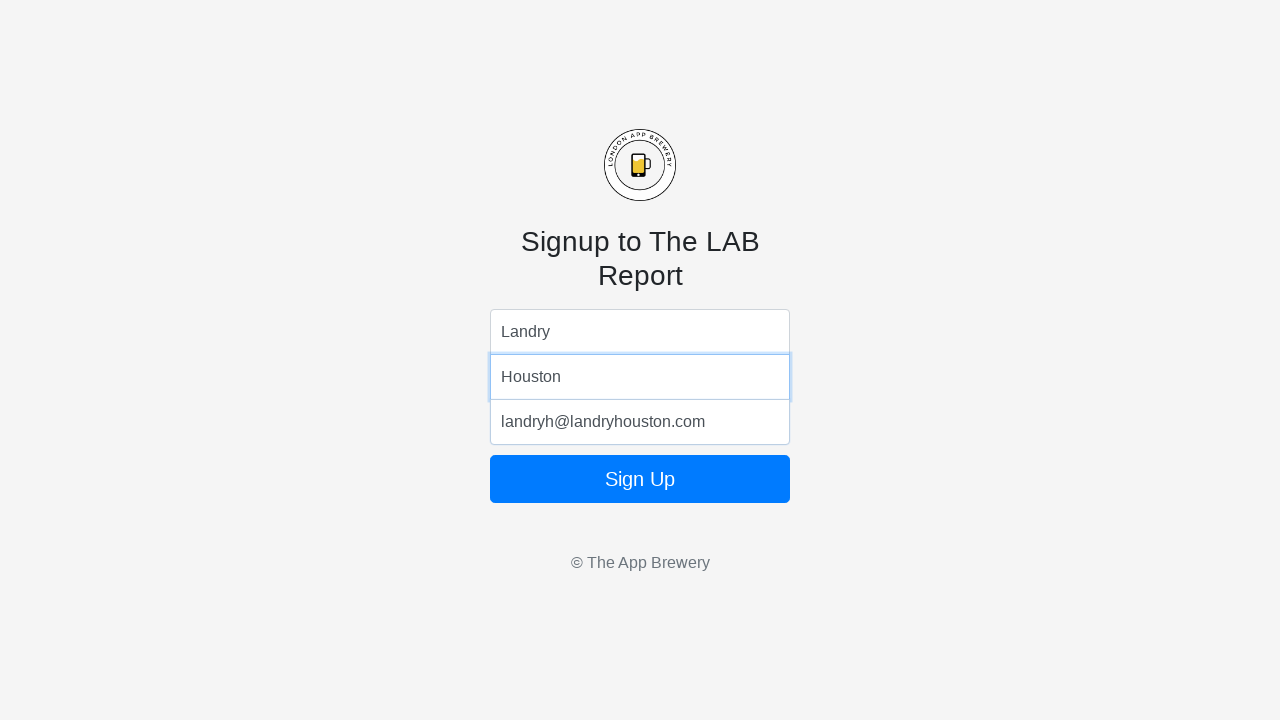

Submitted form by pressing Enter on the submit button on .btn
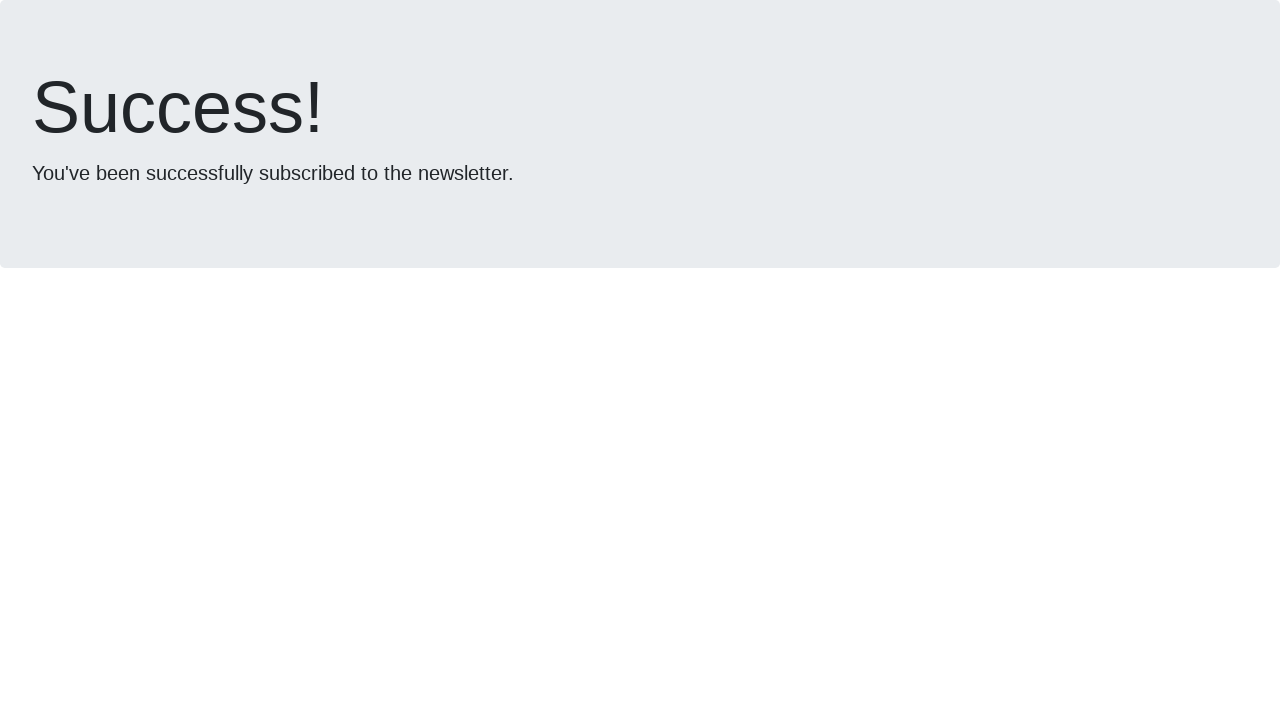

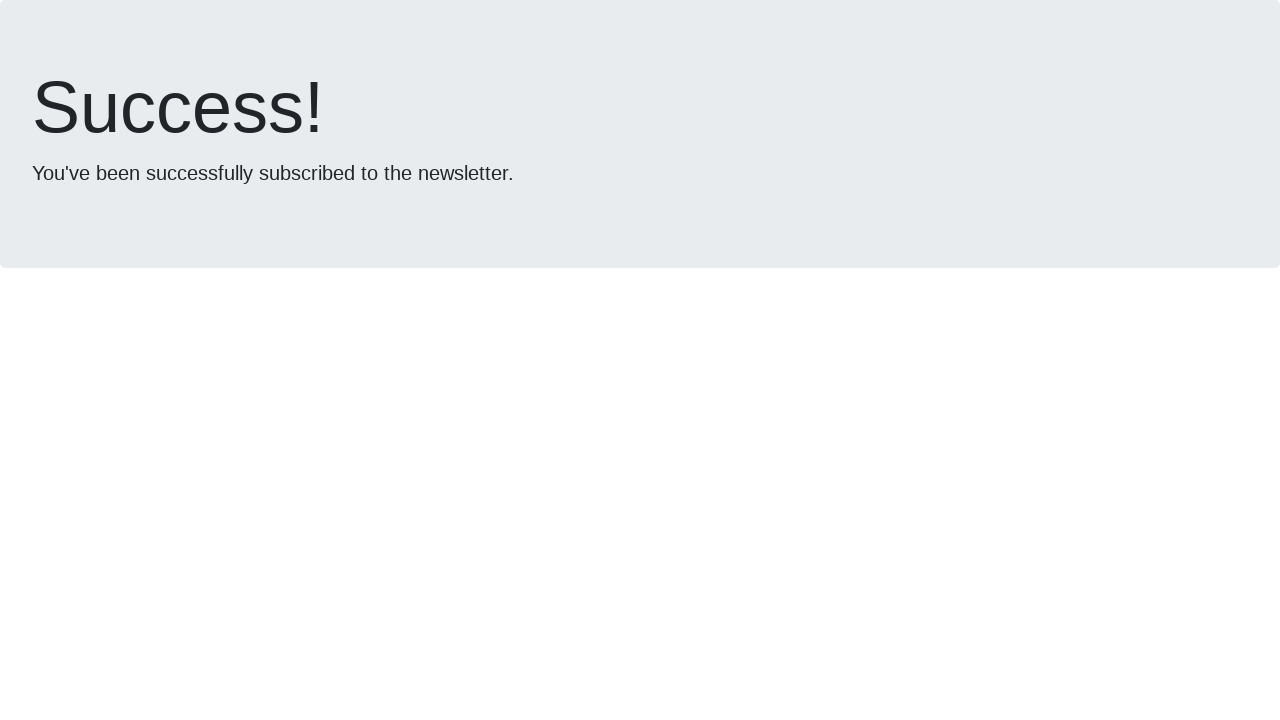